Tests the Active filter button to show only active (non-completed) todos

Starting URL: https://todomvc.com/examples/react/dist/

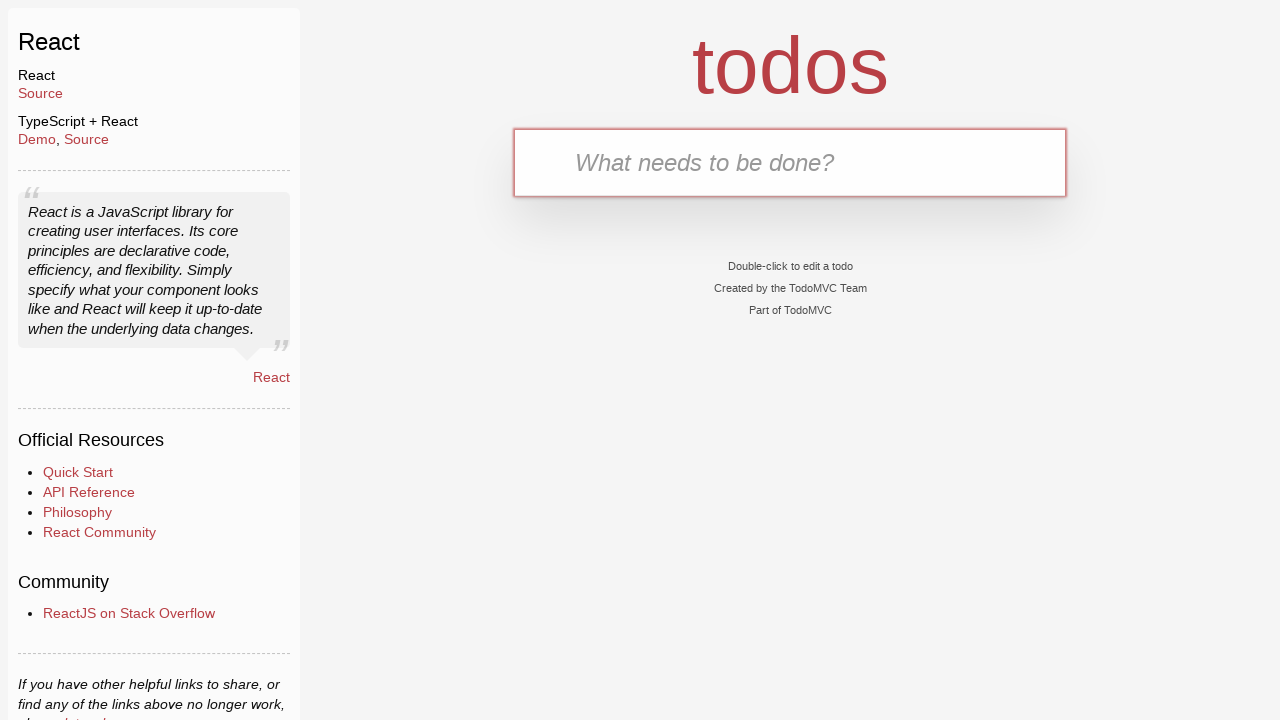

Filled new todo input with 'TICKET:New Feature- ACTIVE1' on input.new-todo
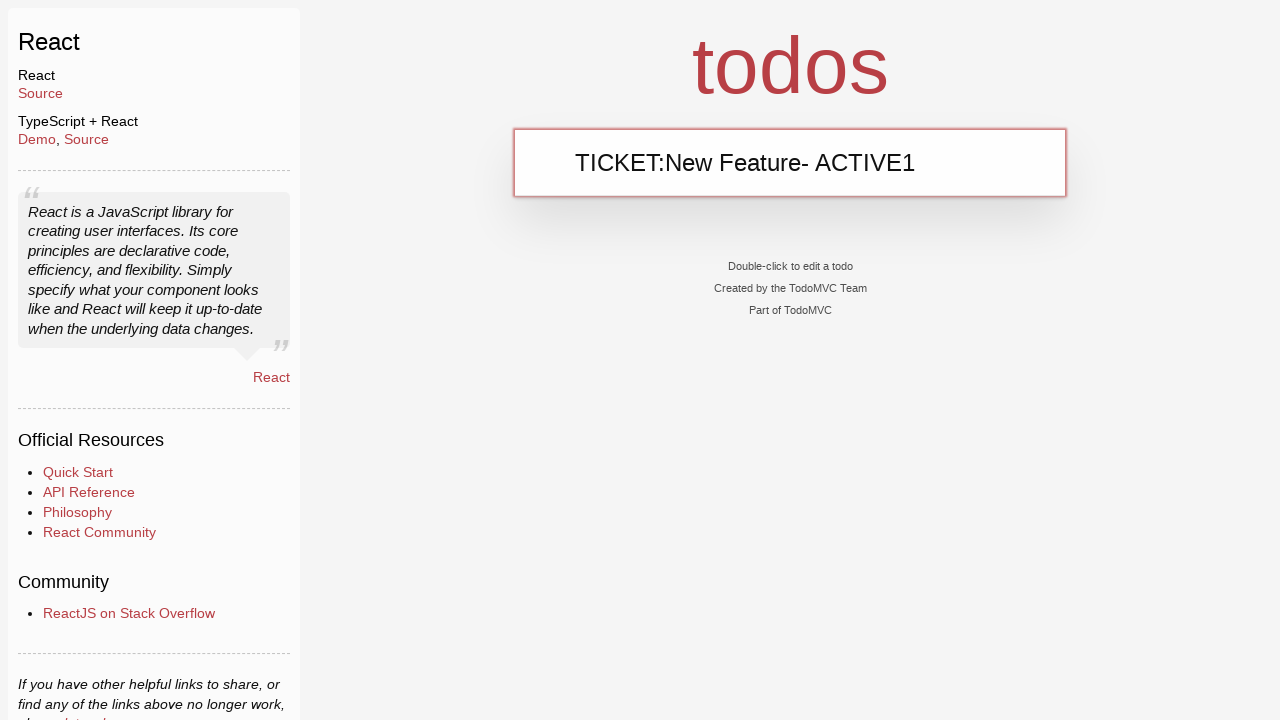

Pressed Enter to add todo item 1 on input.new-todo
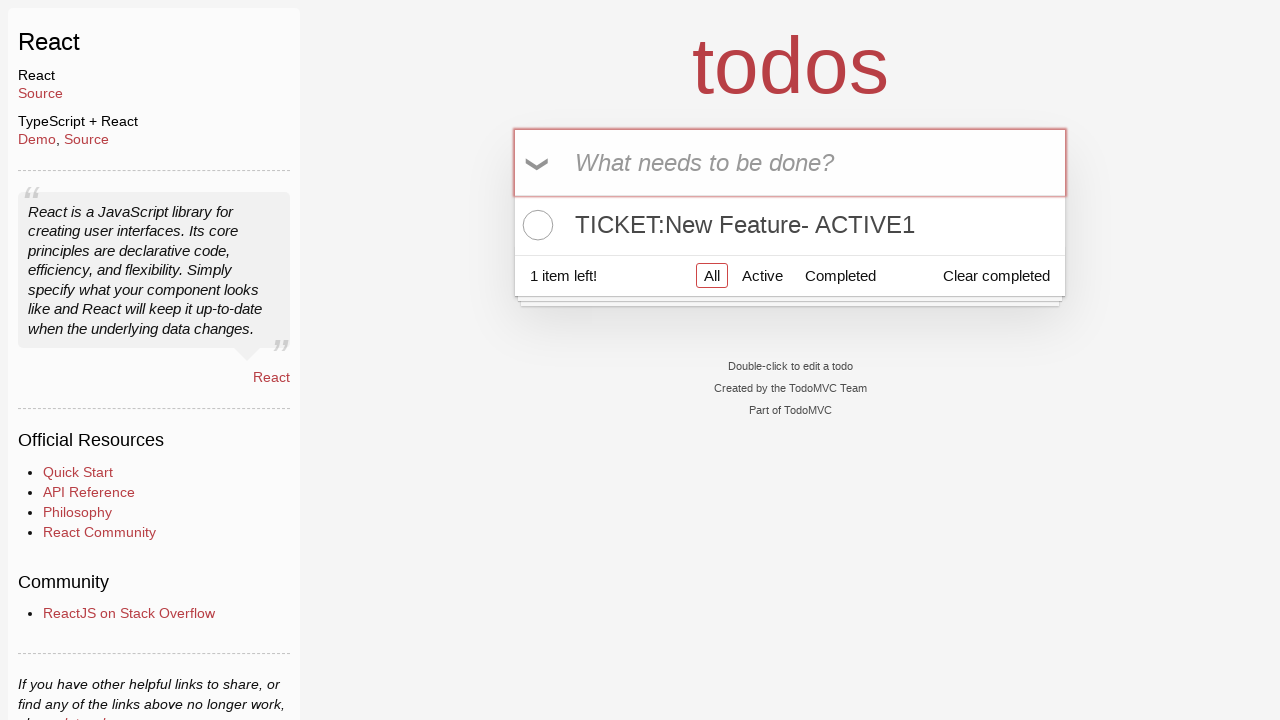

Filled new todo input with 'TICKET:New Feature- ACTIVE2' on input.new-todo
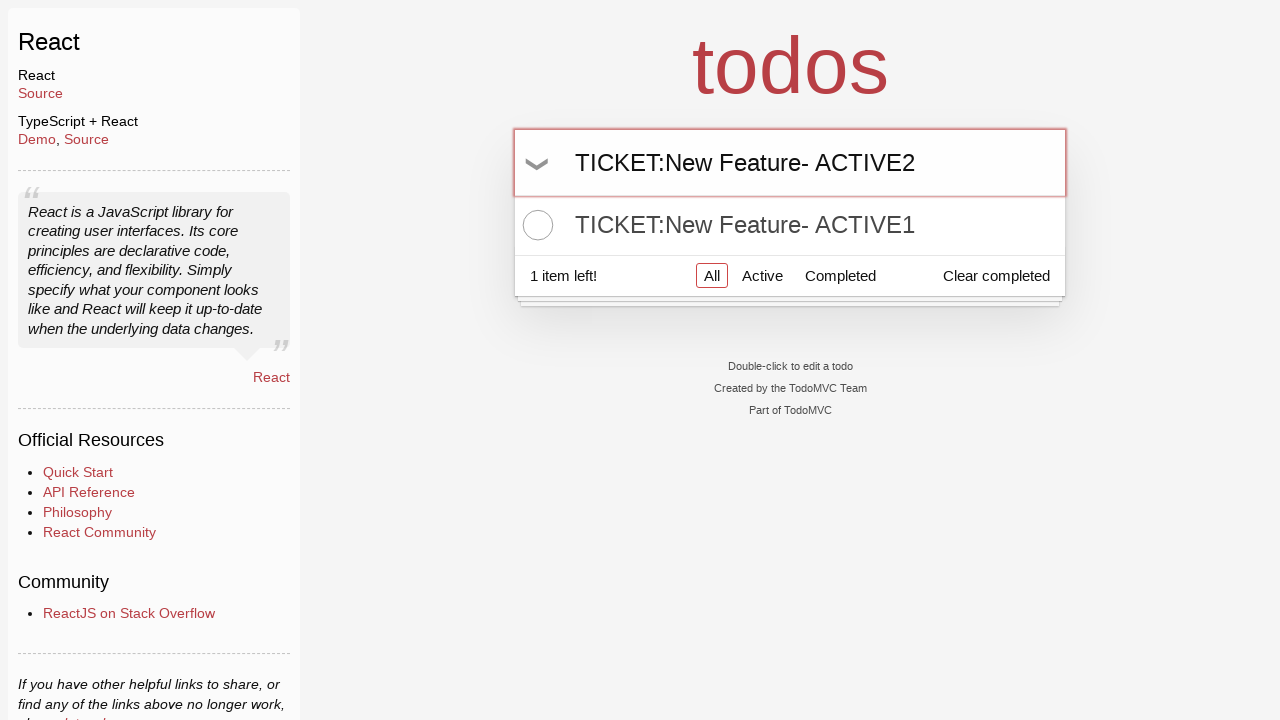

Pressed Enter to add todo item 2 on input.new-todo
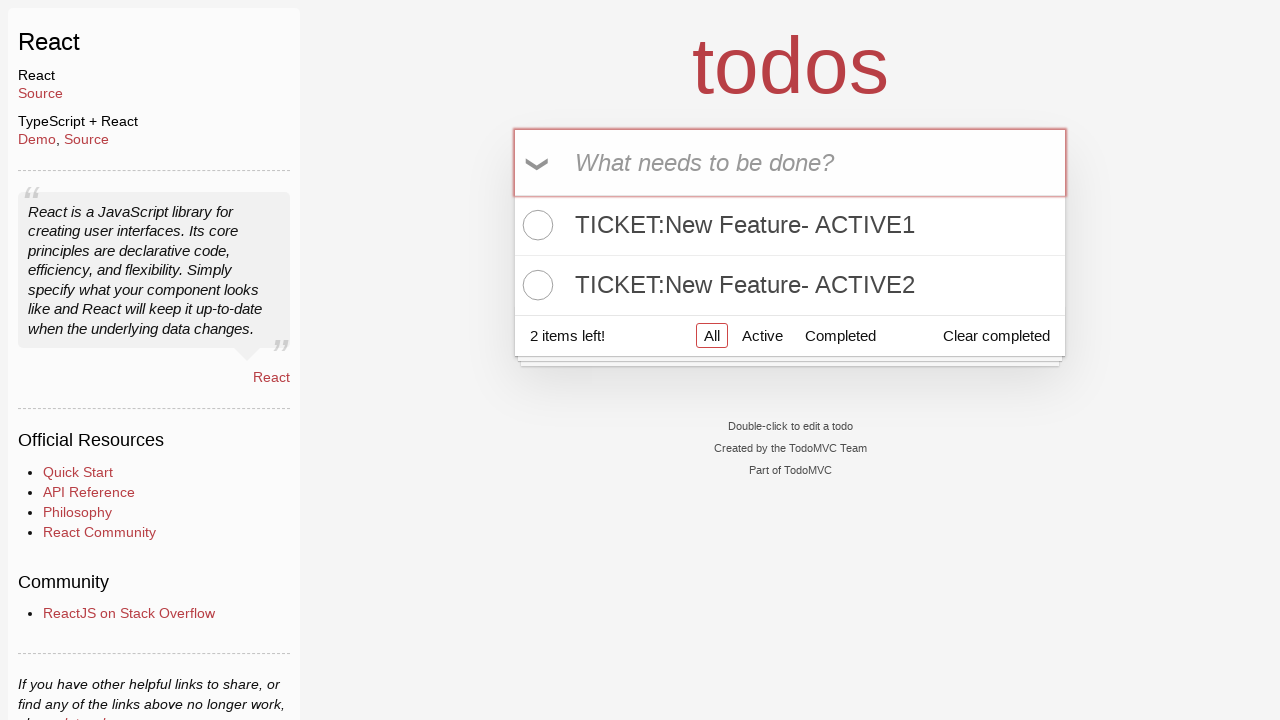

Filled new todo input with 'TICKET:New Feature- ACTIVE3' on input.new-todo
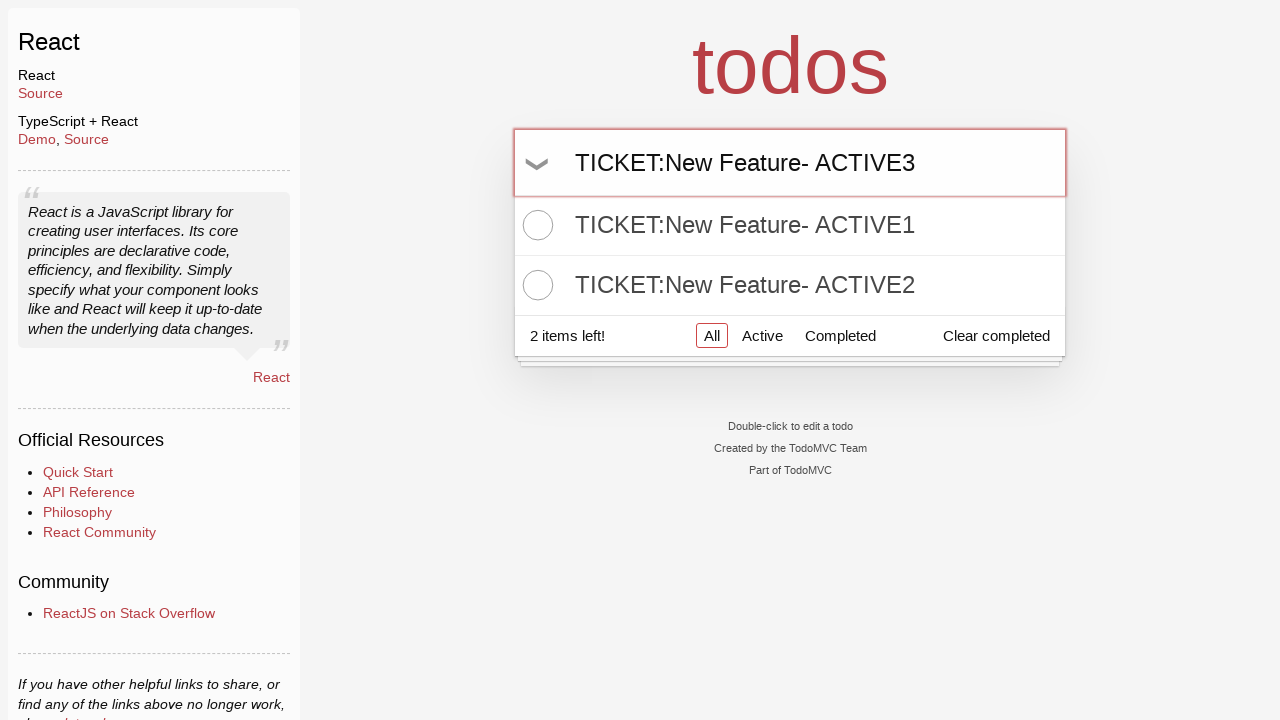

Pressed Enter to add todo item 3 on input.new-todo
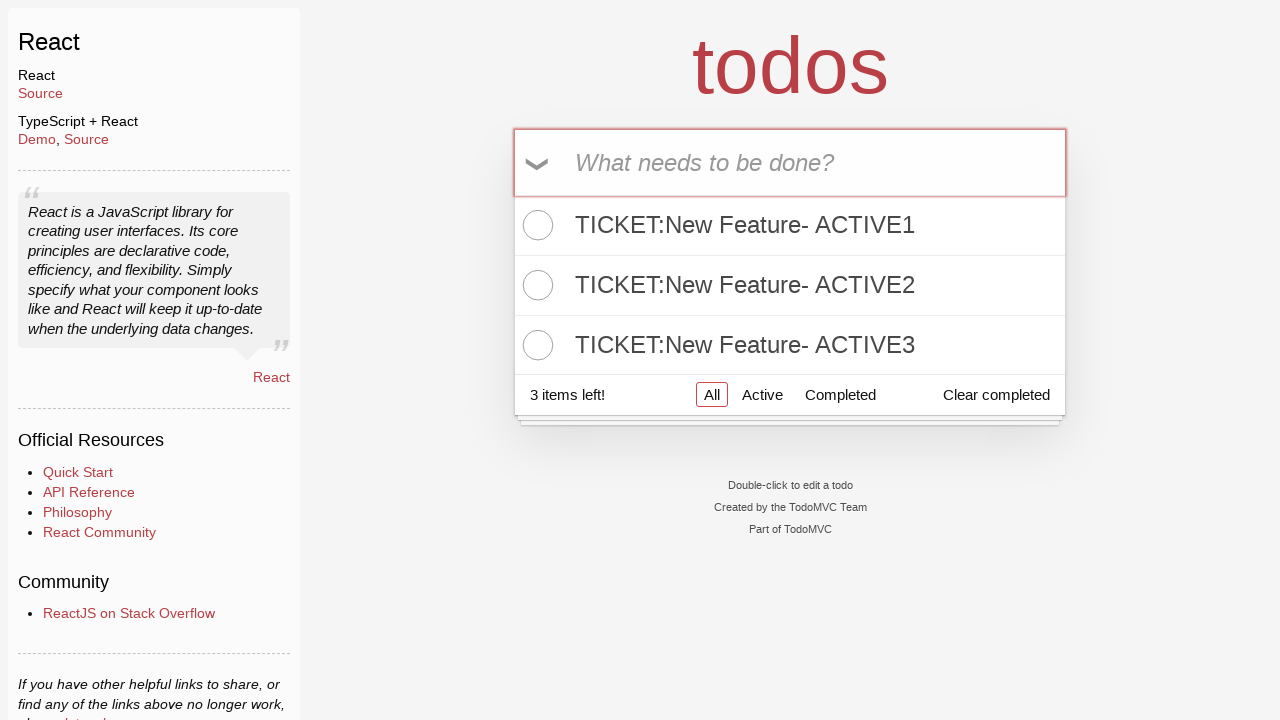

Filled new todo input with 'TICKET:New Feature- ACTIVE4' on input.new-todo
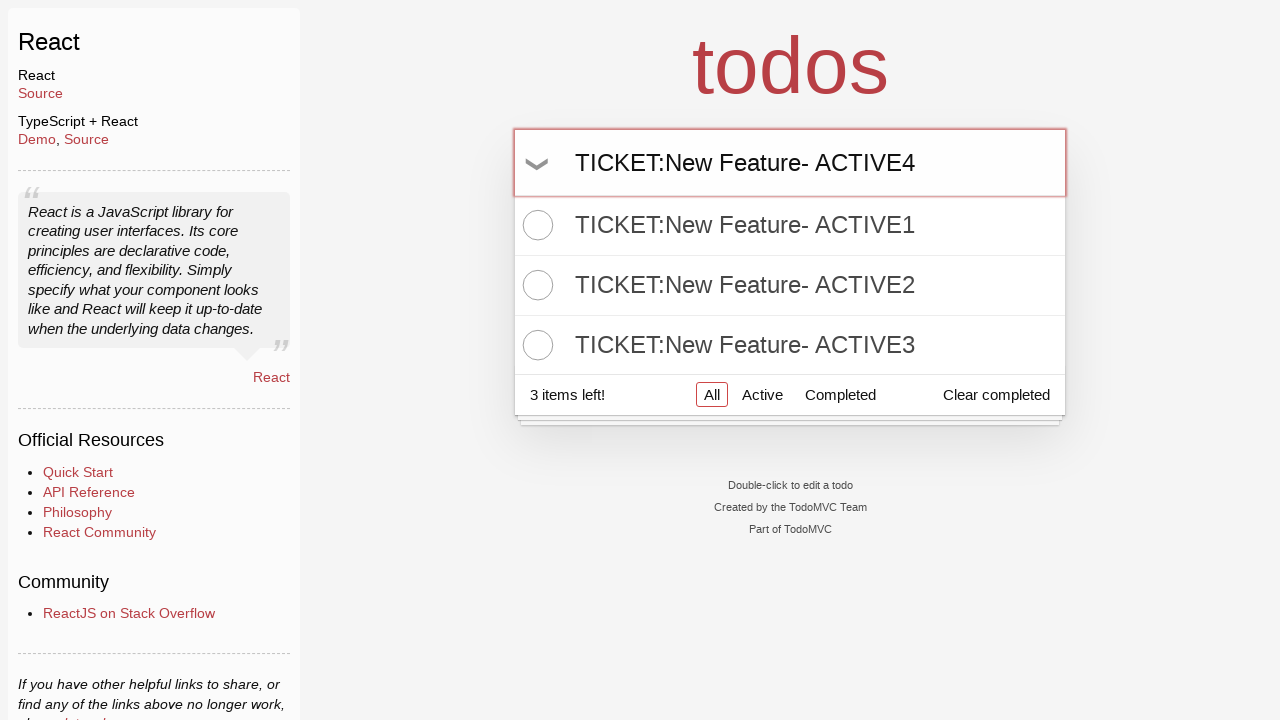

Pressed Enter to add todo item 4 on input.new-todo
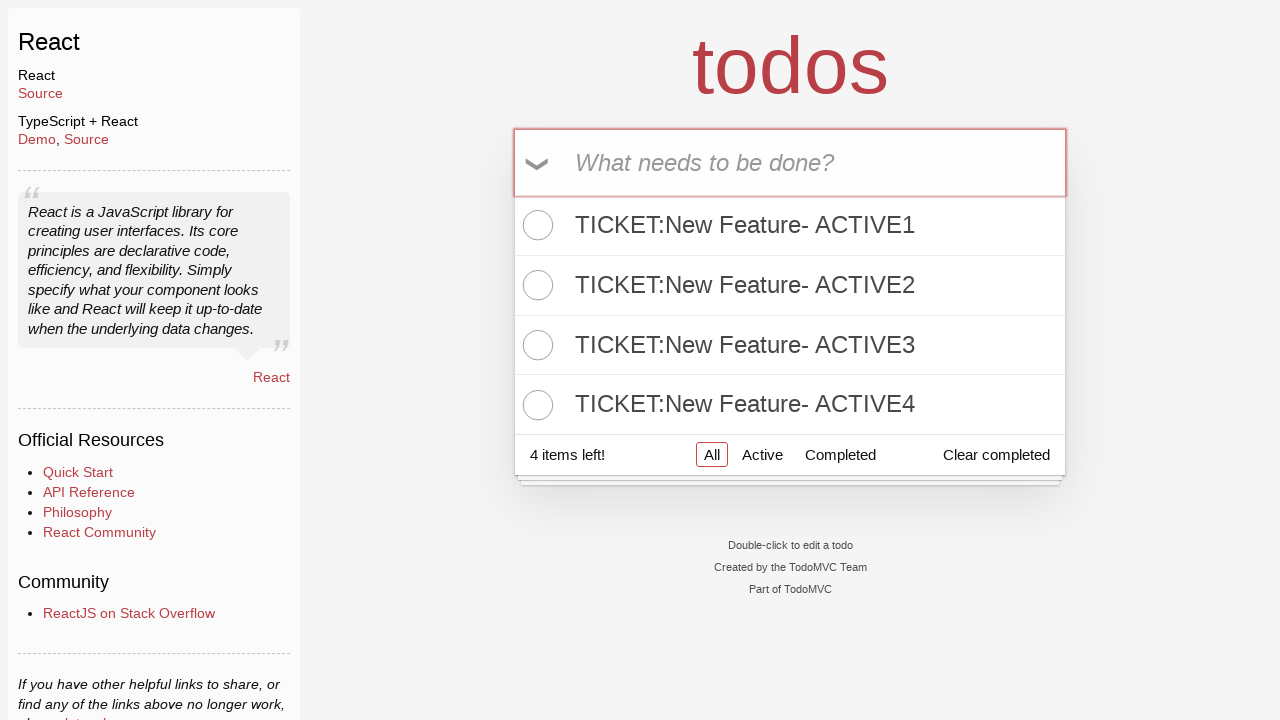

Clicked Active filter button to show only non-completed todos at (762, 455) on a:has-text('Active')
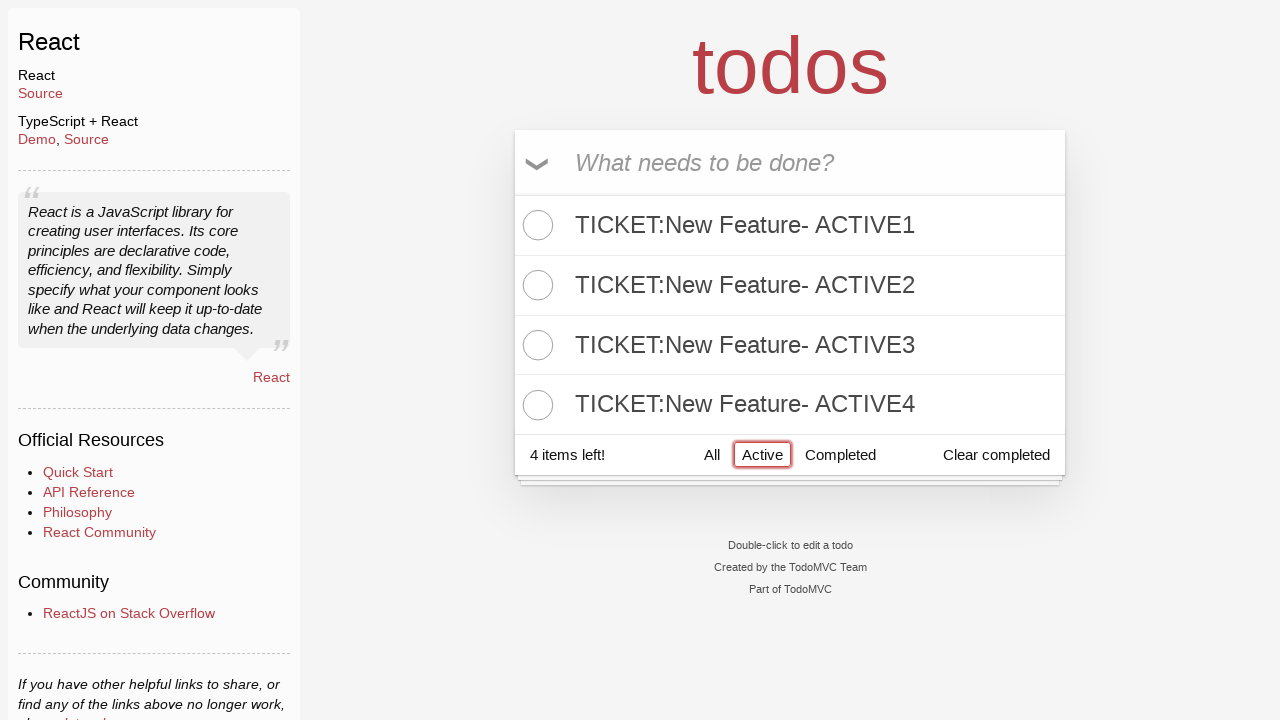

Verified active todos are displayed in the todo list
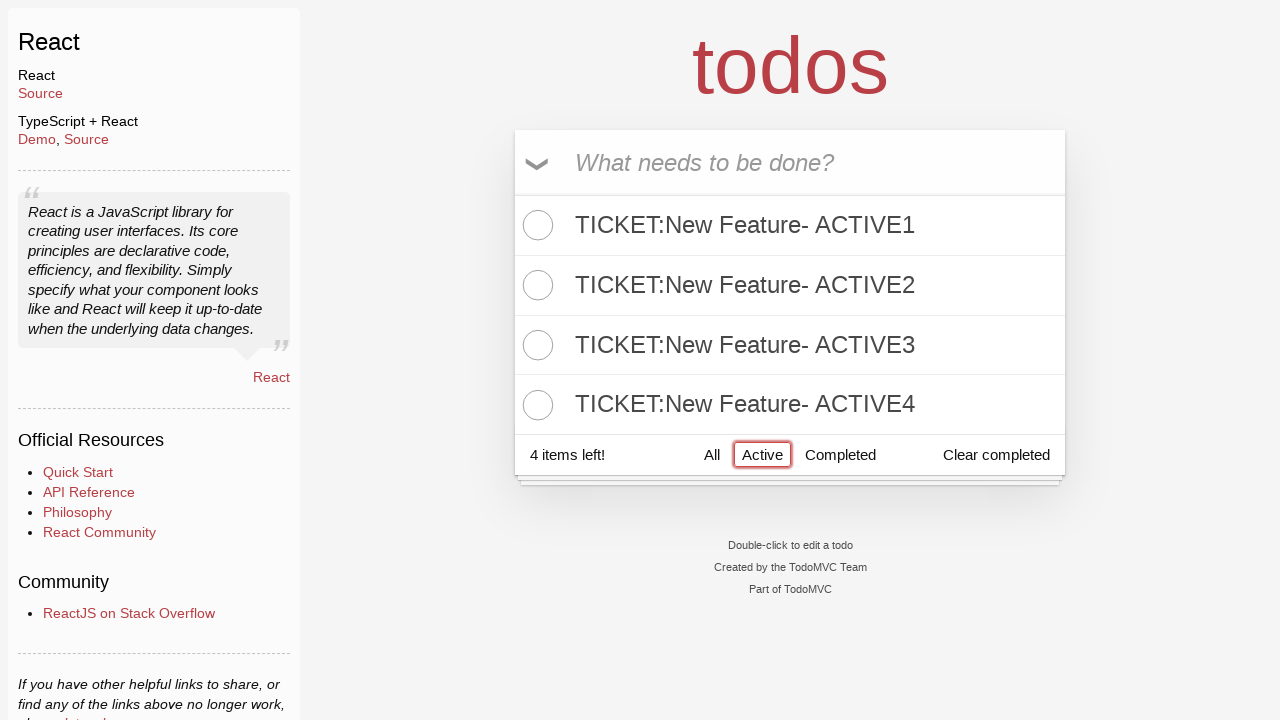

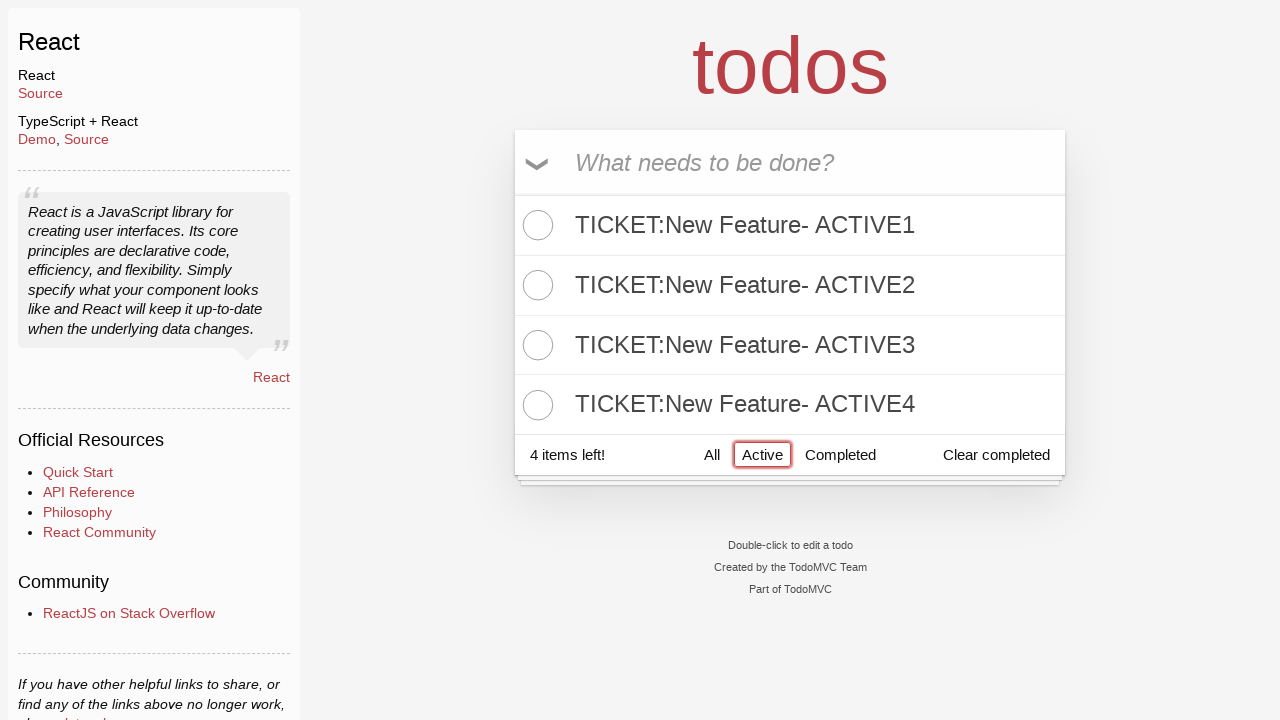